Tests scrolling functionality using JavaScript to scroll an image into view and verify the associated text

Starting URL: https://www.lambdatest.com/selenium-playground/hover-demo

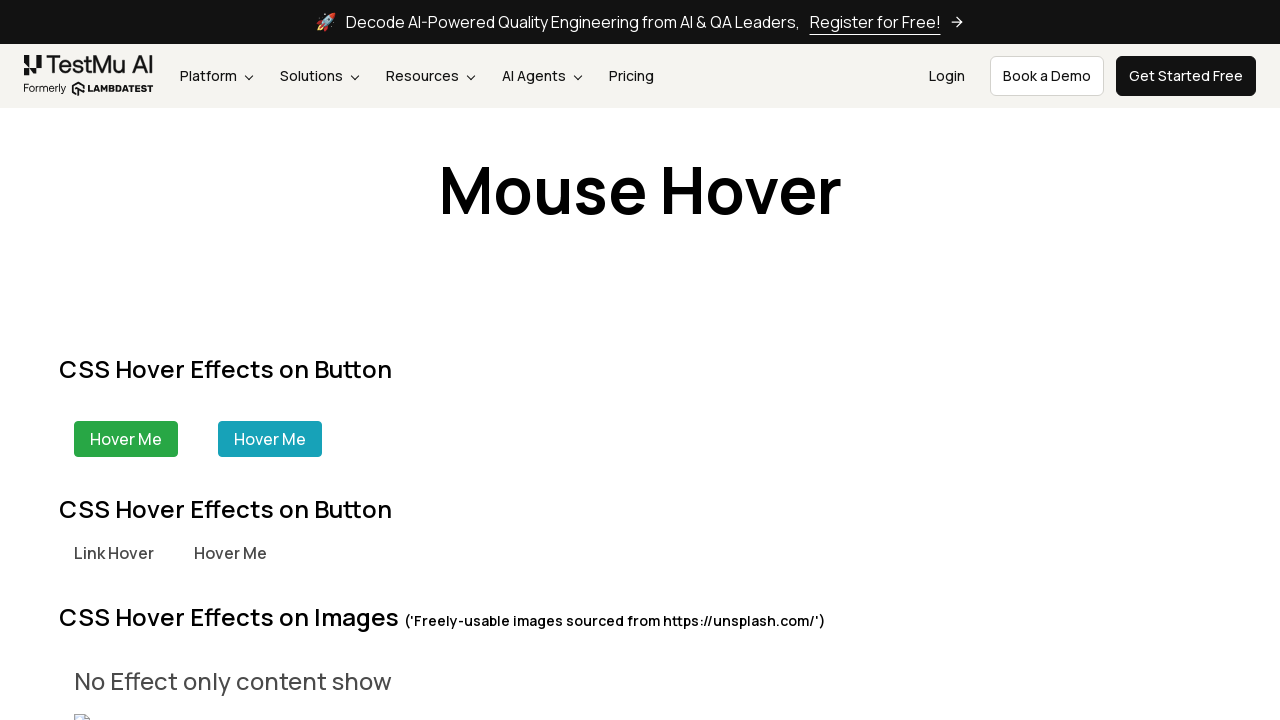

Scrolled zoom image into view using JavaScript
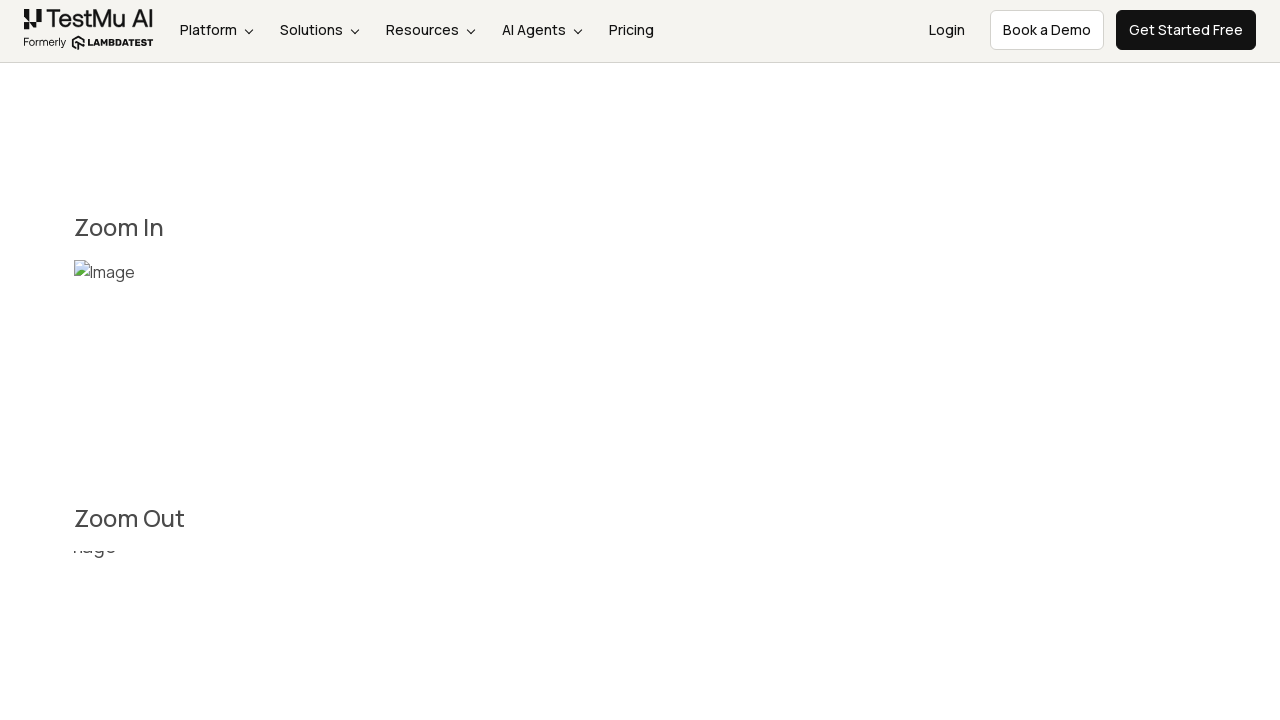

Retrieved text content from image heading element
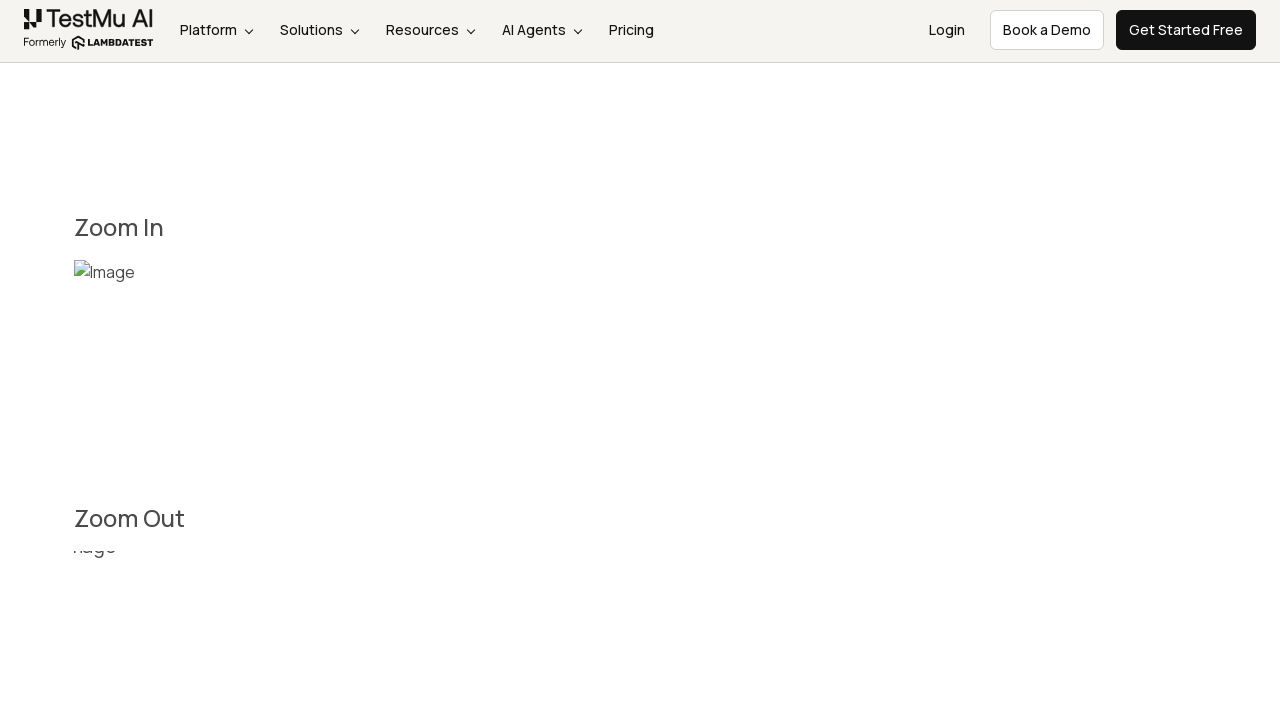

Verified that image text is 'Zoom In'
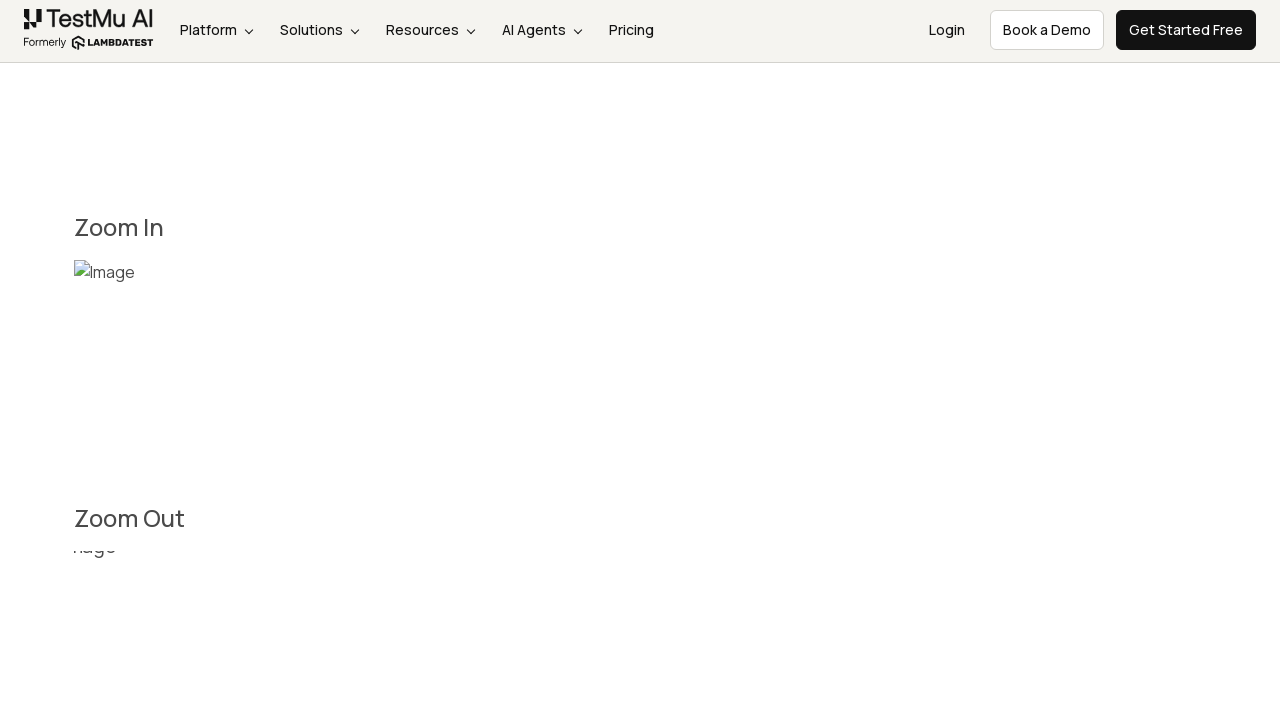

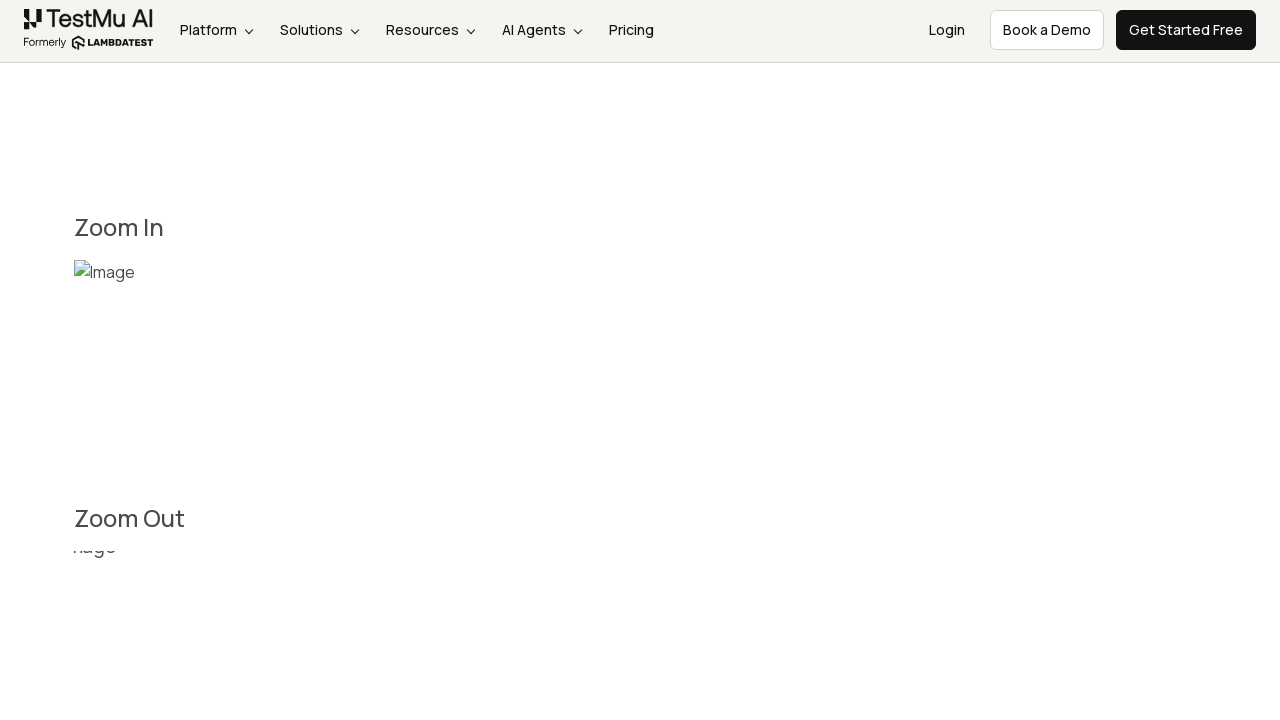